Tests form interaction on a test automation practice site by filling a name field and selecting a radio button using JavaScript execution

Starting URL: https://testautomationpractice.blogspot.com/

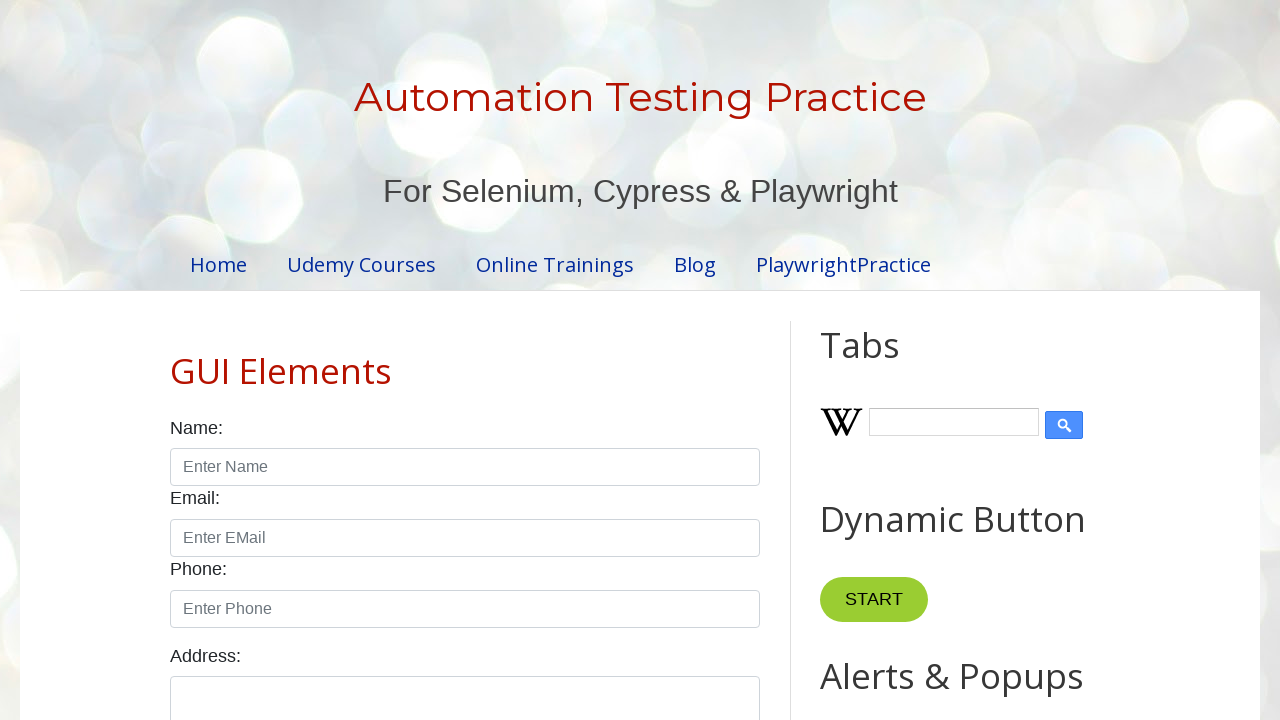

Filled name field with 'lokanath' on #name
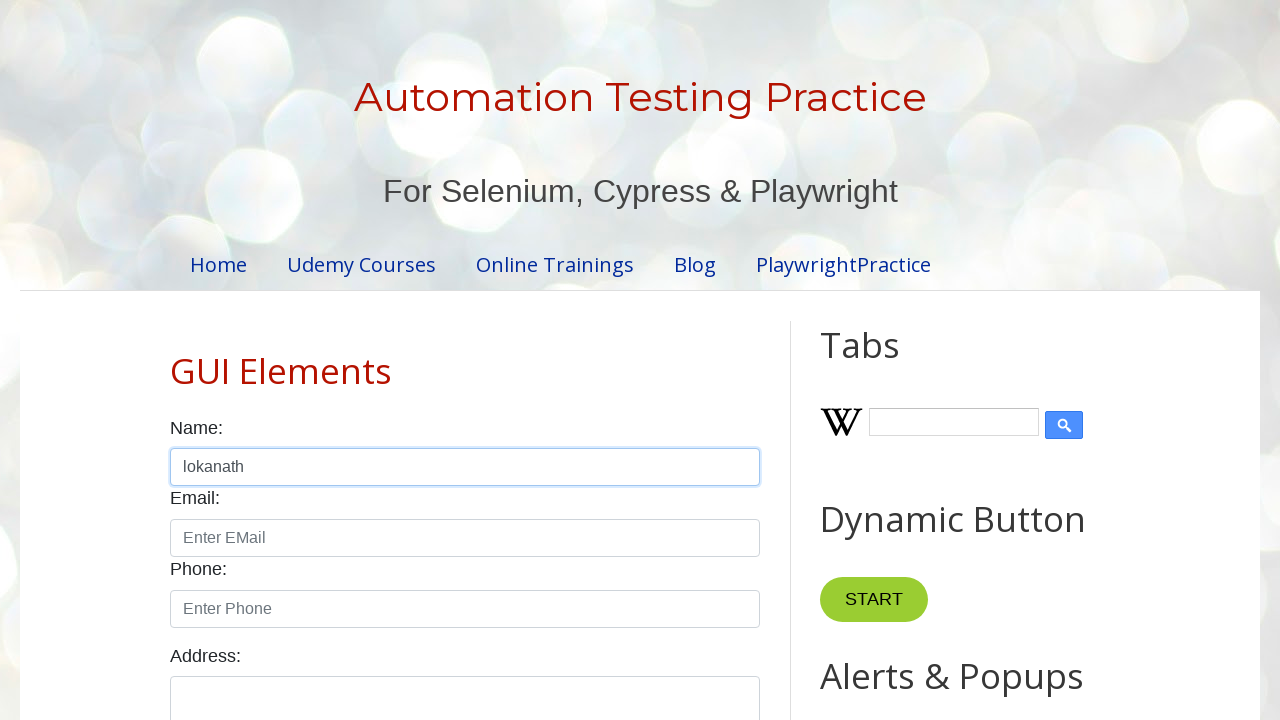

Selected male radio button at (176, 360) on #male
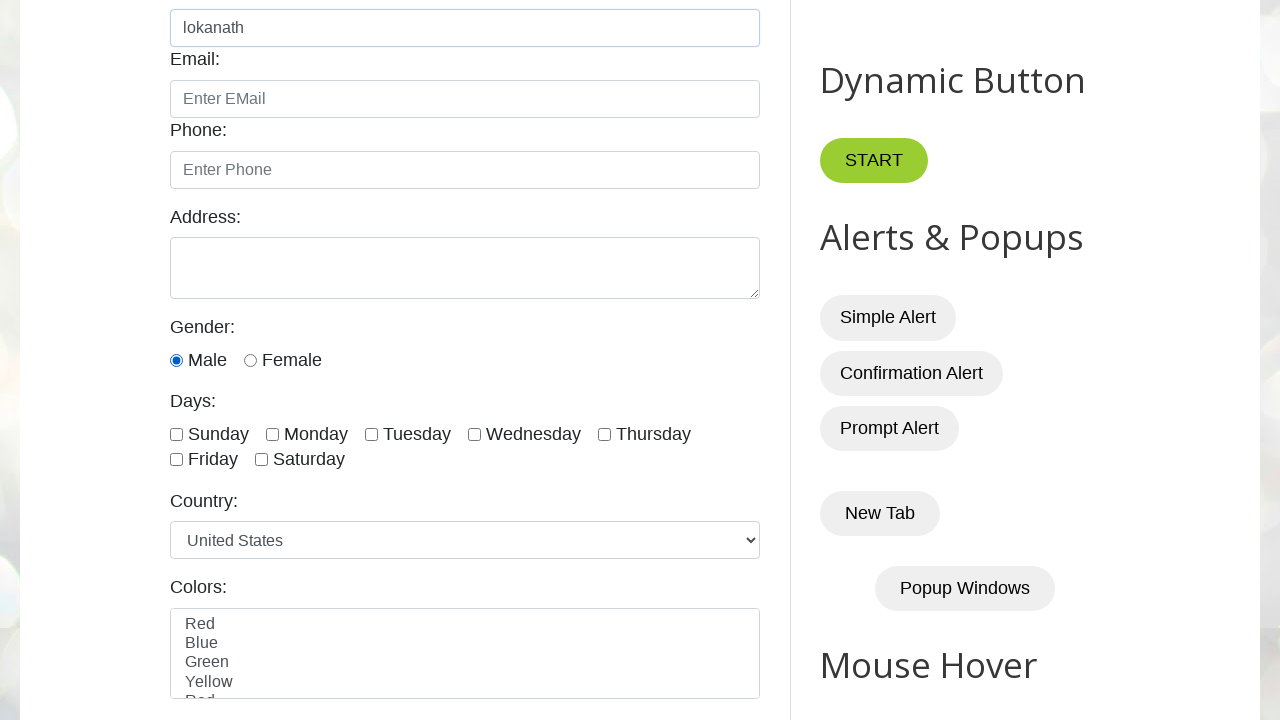

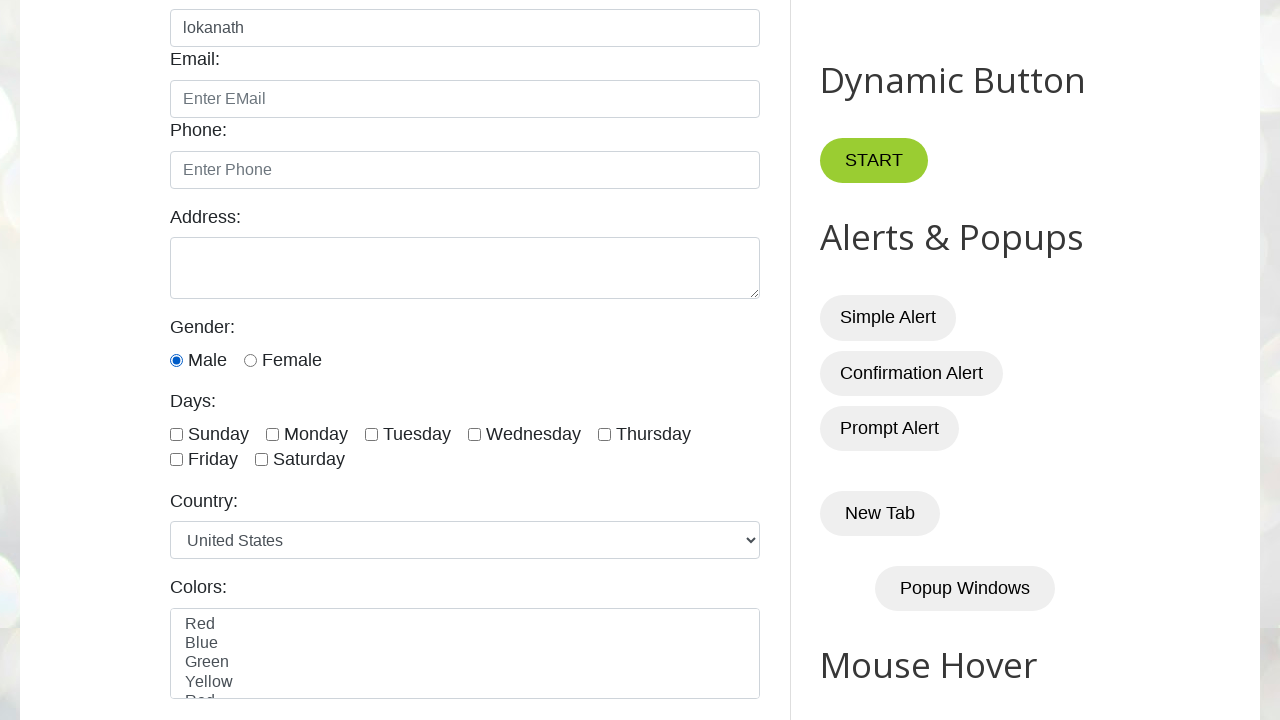